Tests a registration form by filling required fields (first name and email) and submitting, then verifies successful registration by checking for a congratulations message

Starting URL: http://suninjuly.github.io/registration2.html

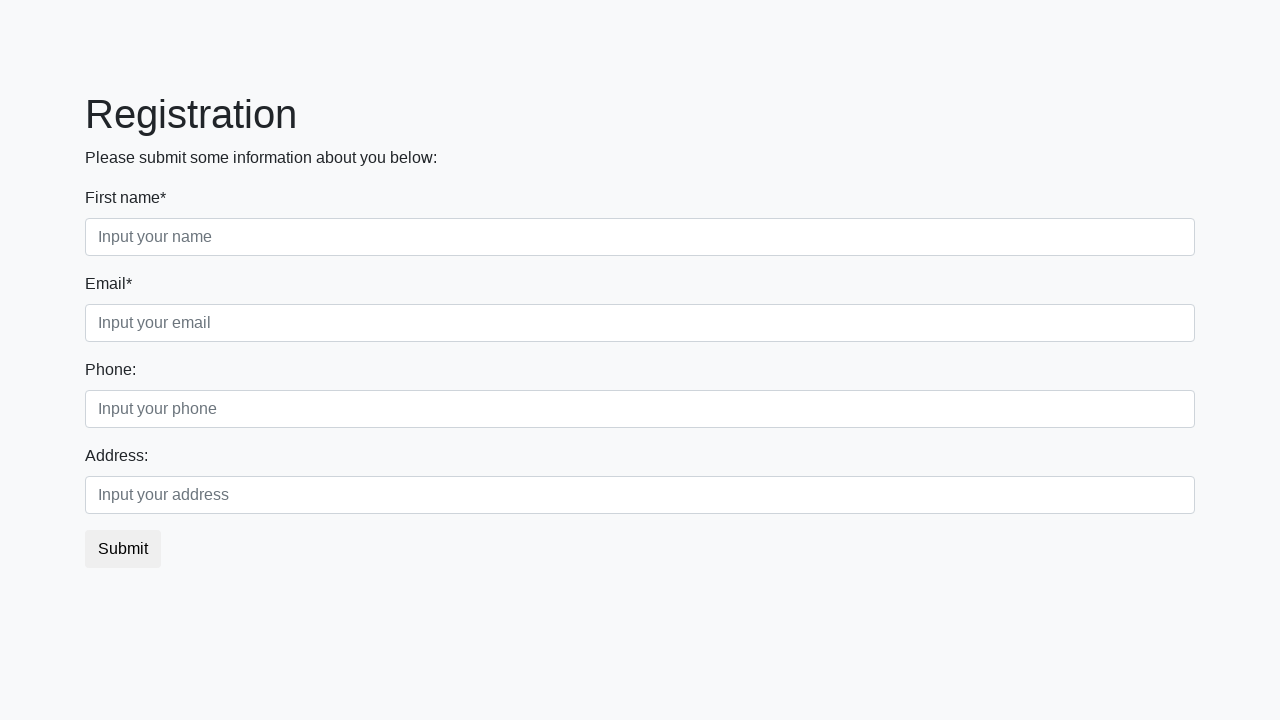

Filled first name field with 'Олексій' on .first:required
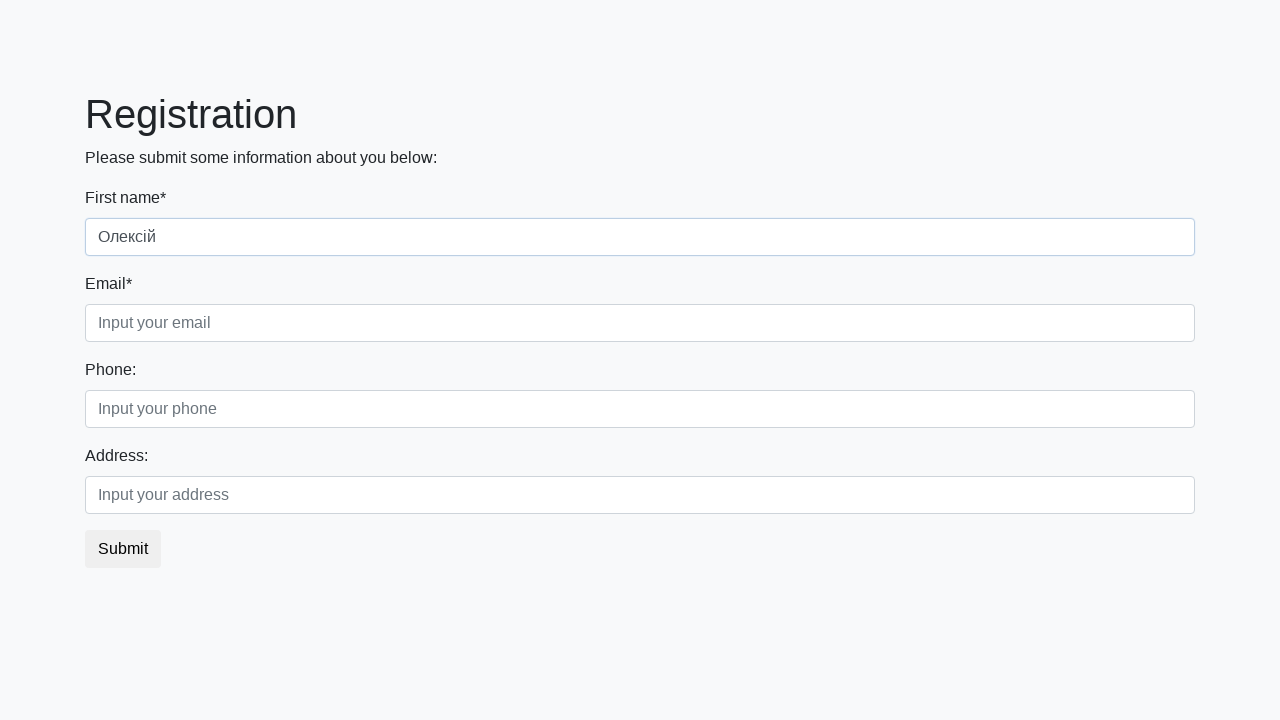

Filled email field with 'oleksiy.test@example.com' on .third:required
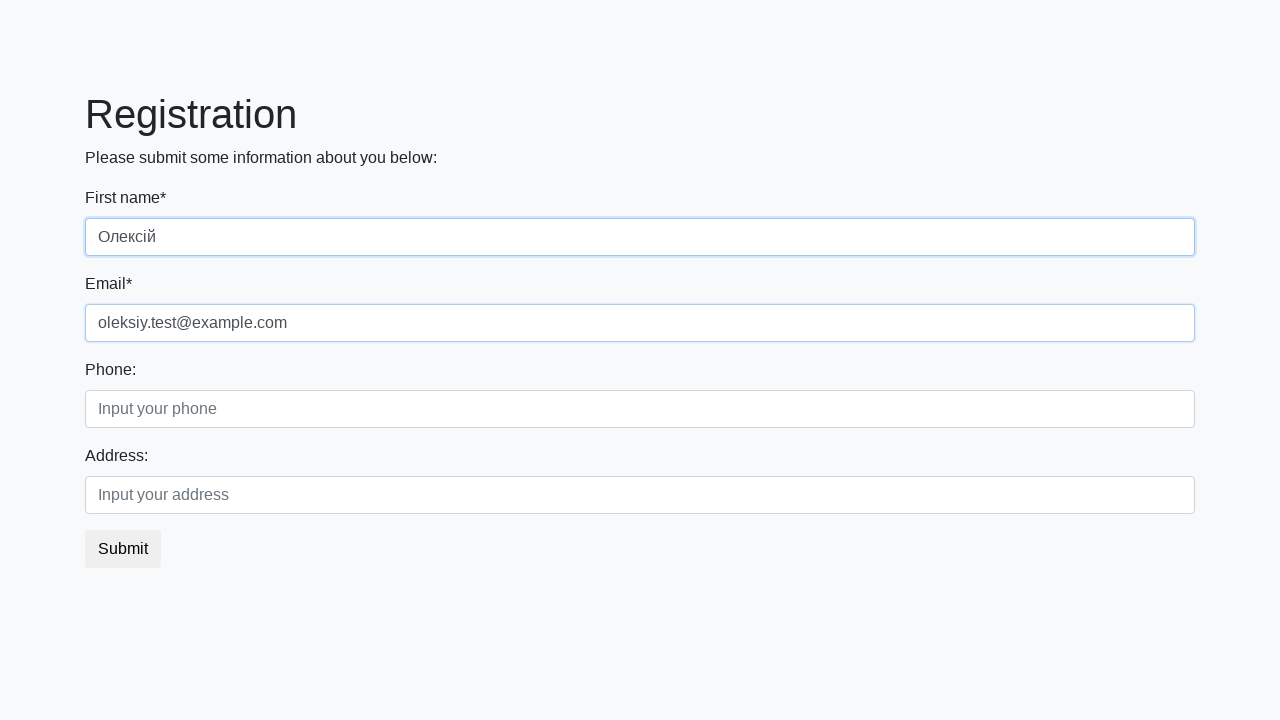

Clicked submit button to register at (123, 549) on button.btn
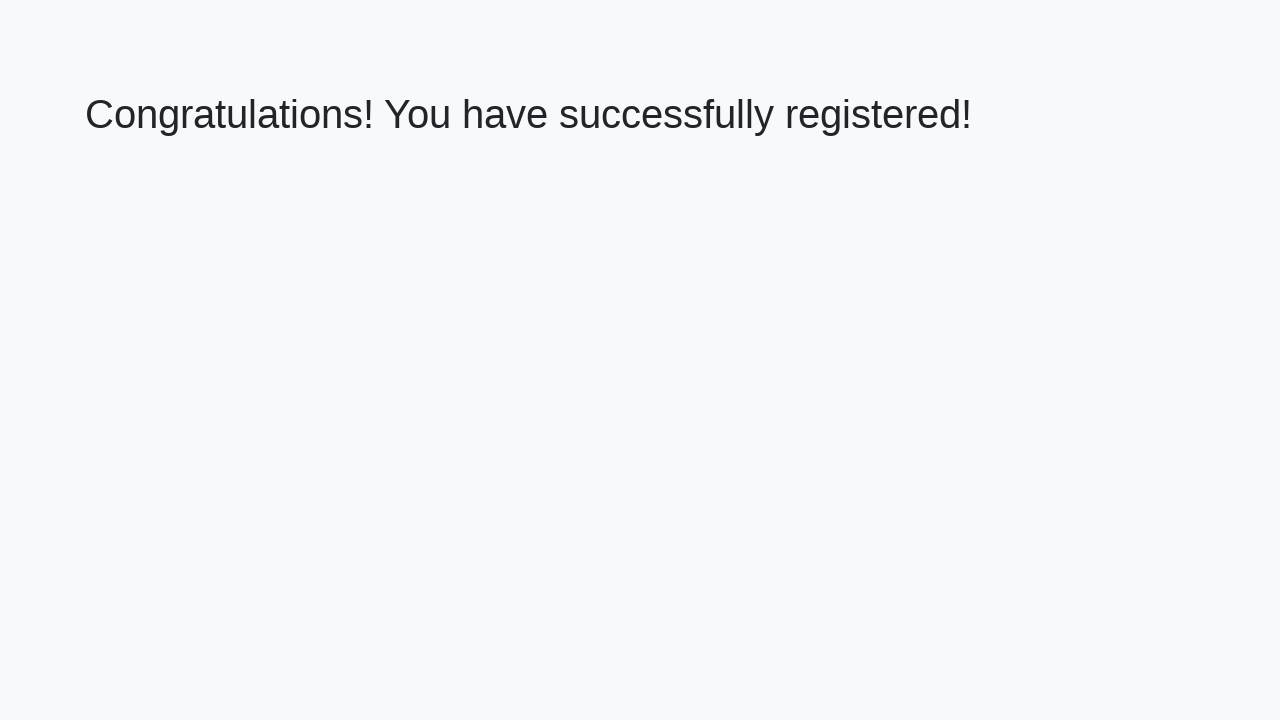

Congratulations message loaded
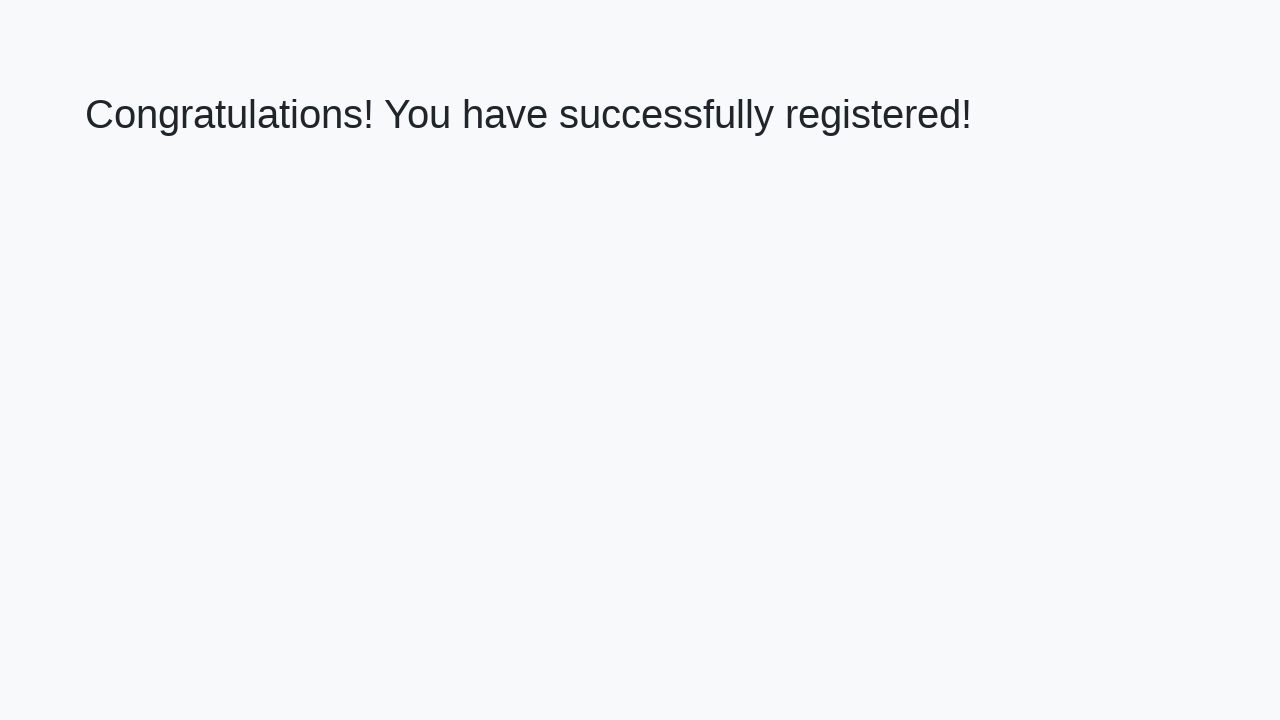

Retrieved congratulations message text
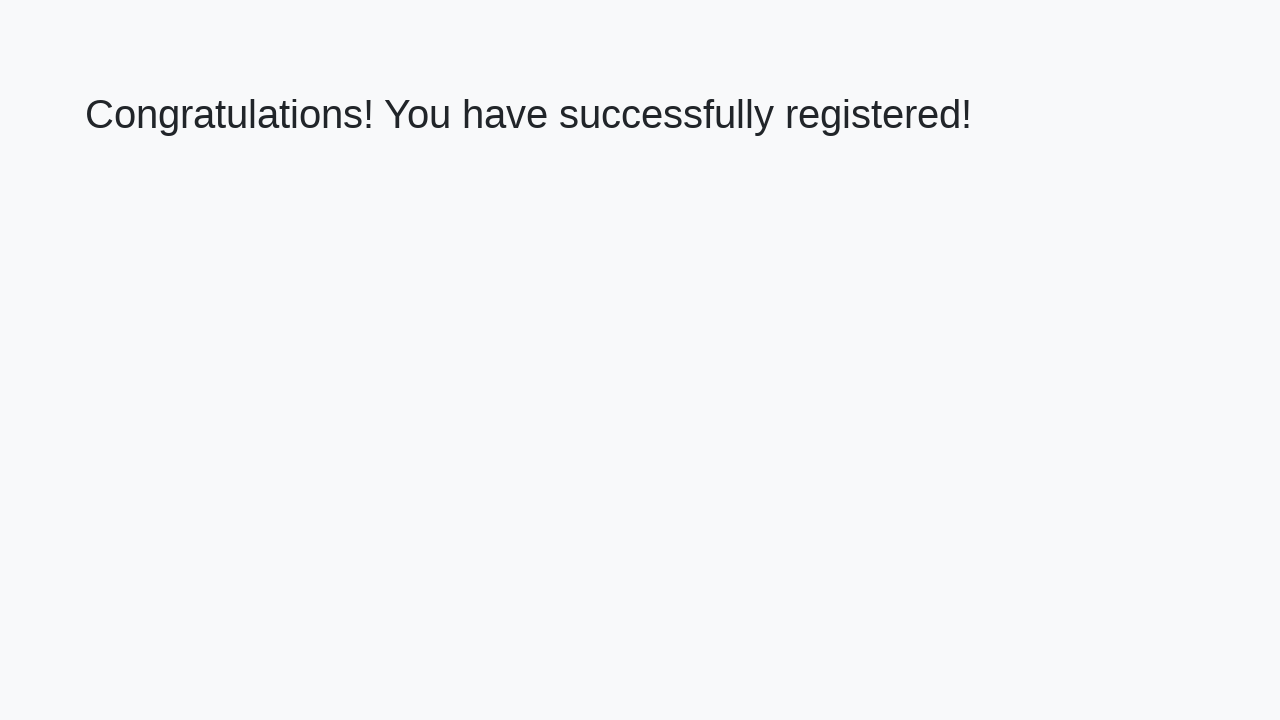

Verified successful registration - congratulations message confirmed
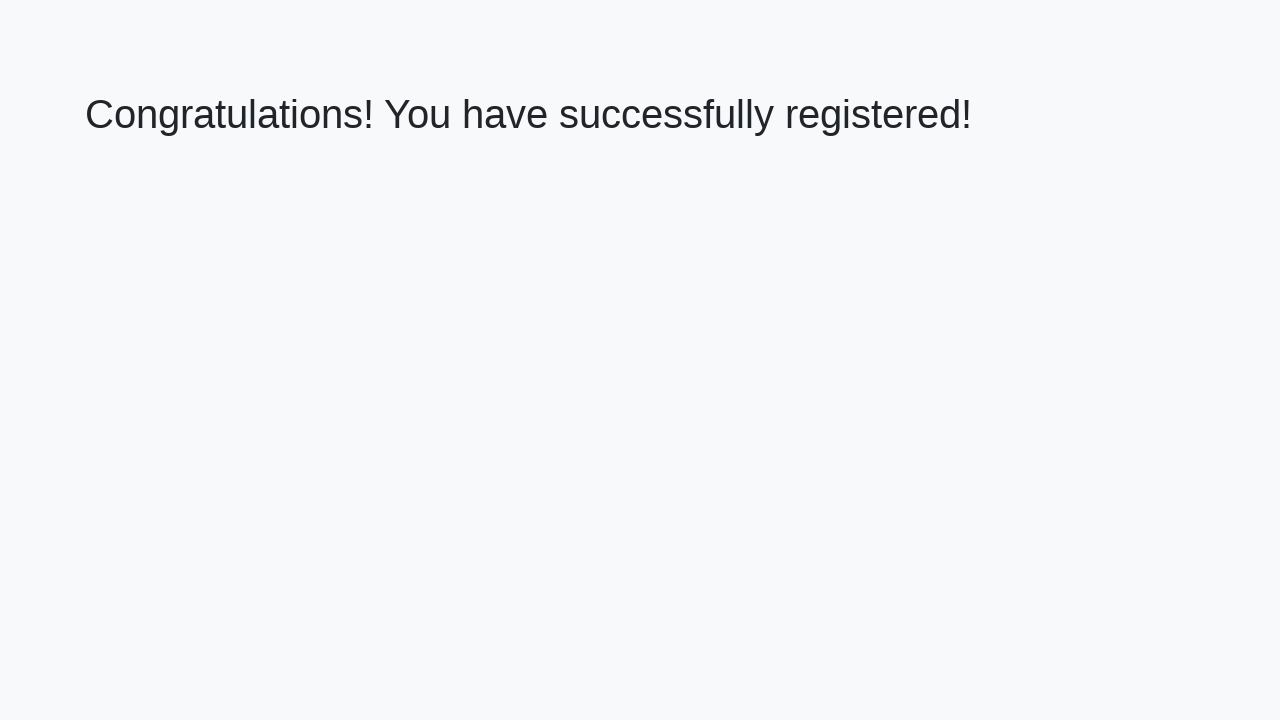

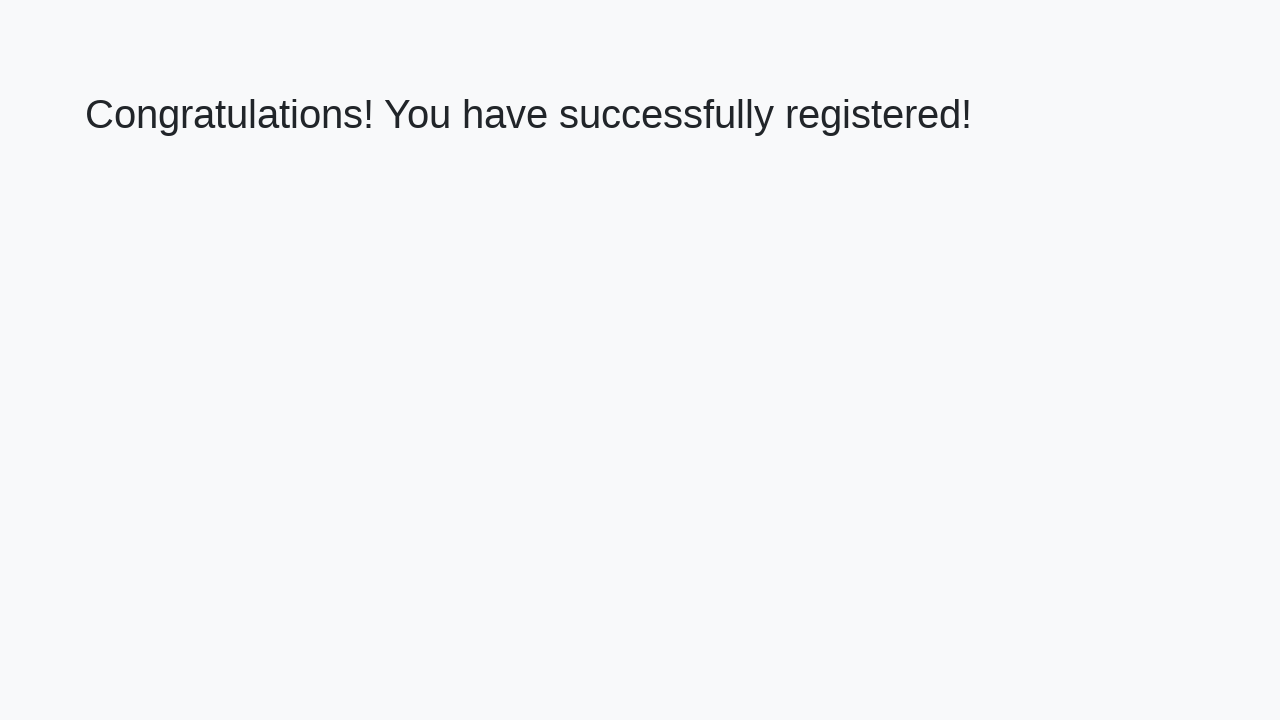